Tests dropdown selection functionality by selecting options from a currency dropdown using both index-based and visible text selection methods

Starting URL: https://rahulshettyacademy.com/dropdownsPractise/

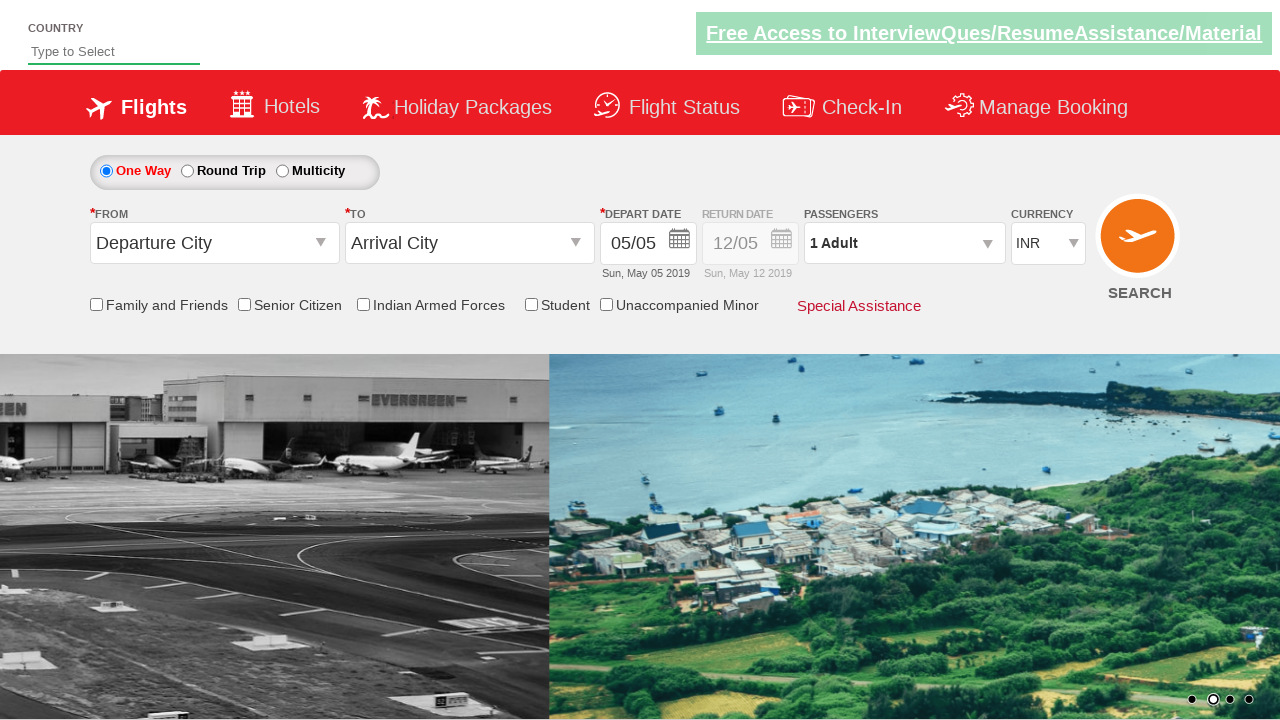

Currency dropdown selector found and ready
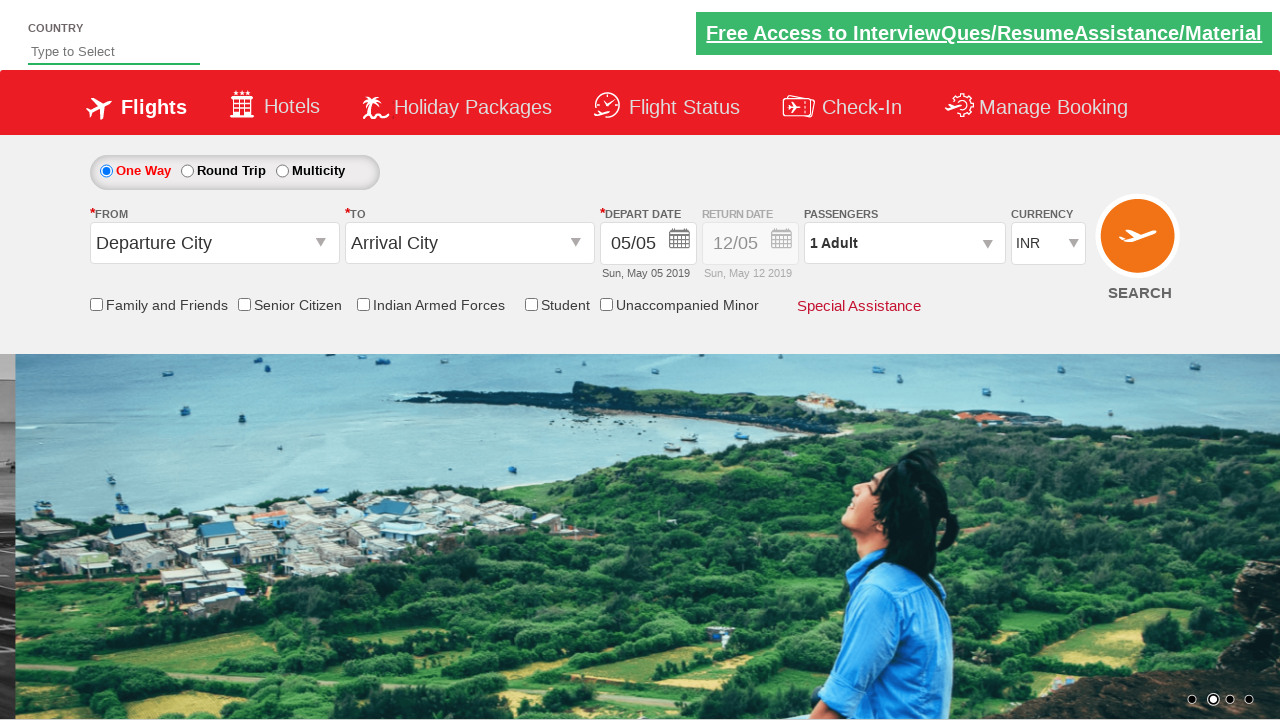

Selected dropdown option by index 3 (4th option) on #ctl00_mainContent_DropDownListCurrency
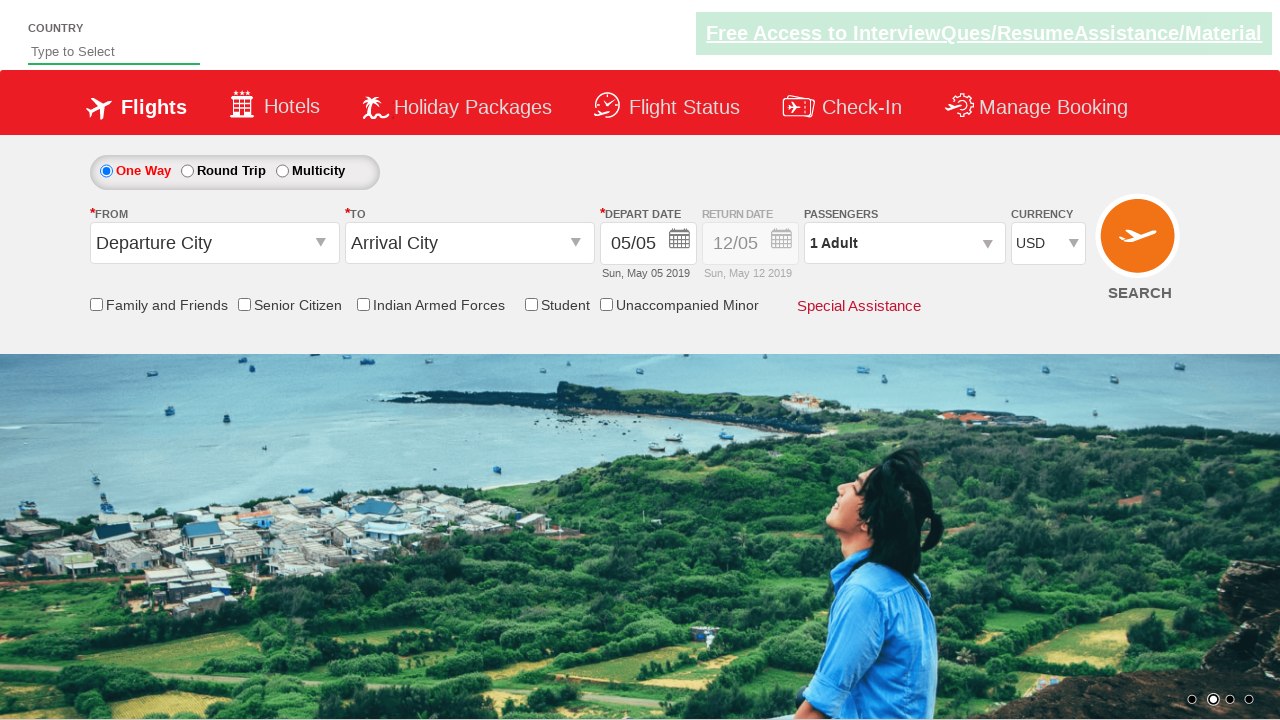

Selected dropdown option by visible text 'AED' on #ctl00_mainContent_DropDownListCurrency
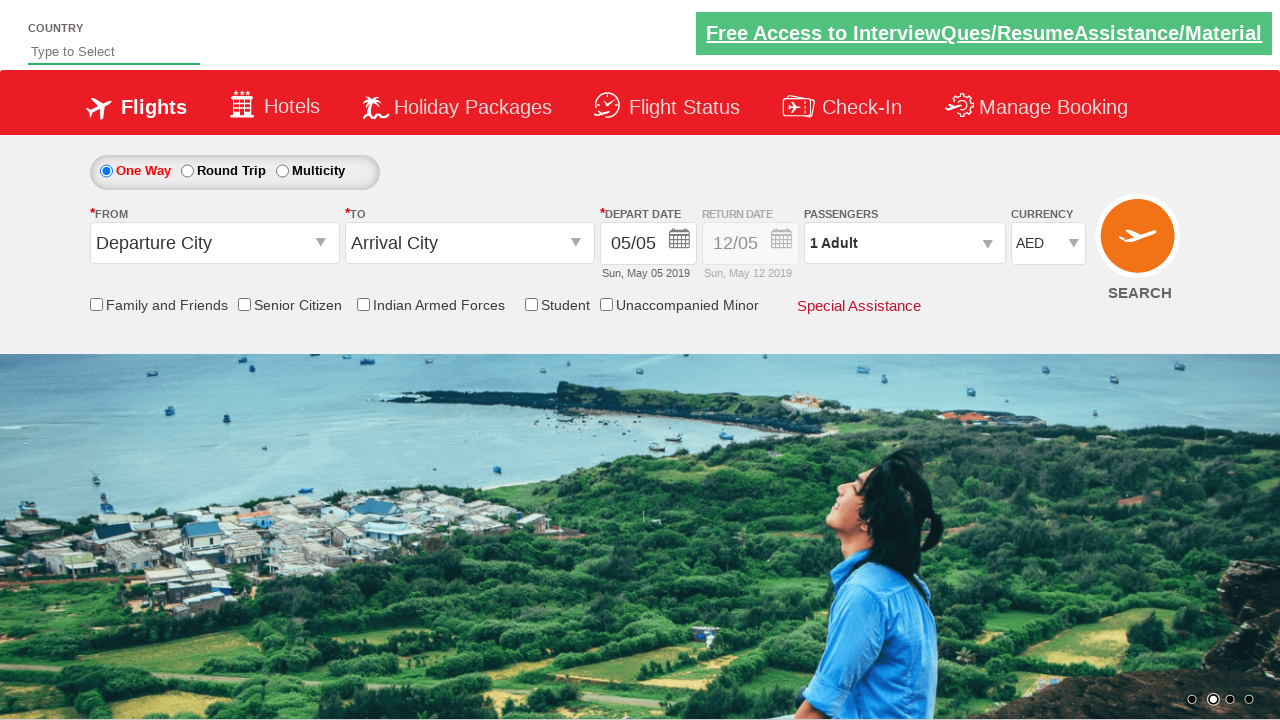

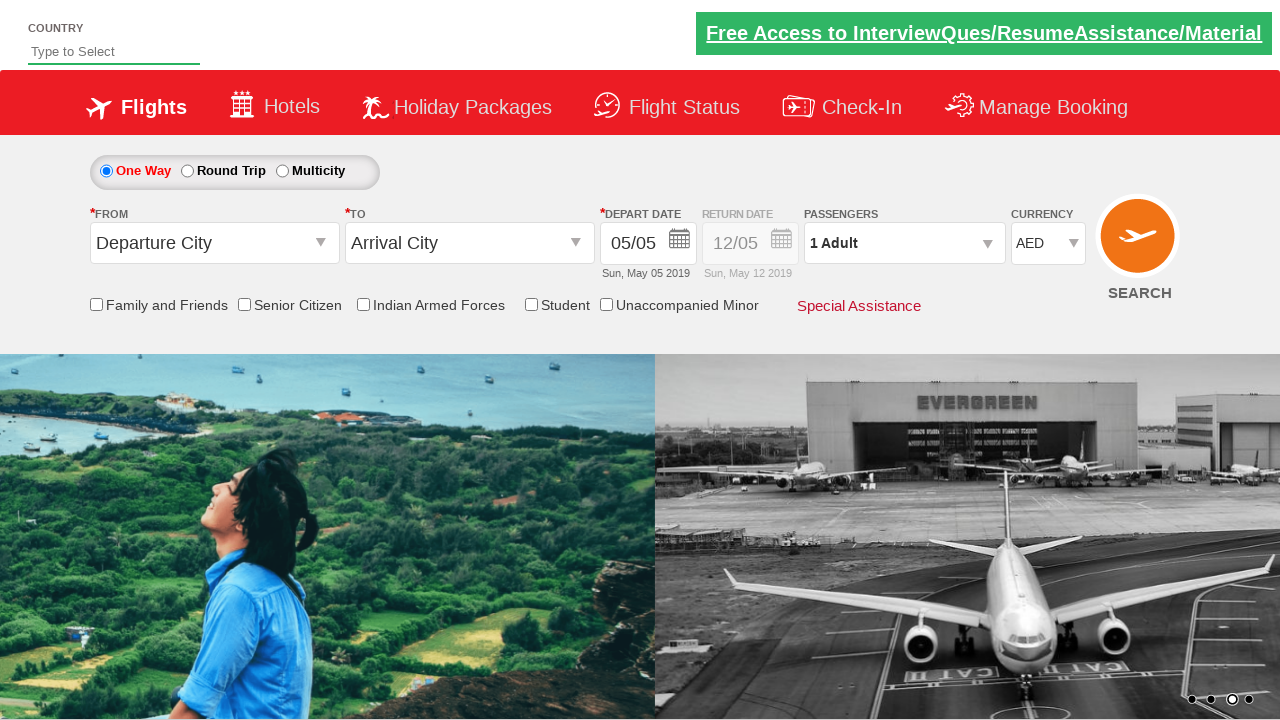